Tests that clicking the fifth accordion panel in the FAQ section expands and shows its content

Starting URL: https://qa-scooter.praktikum-services.ru/

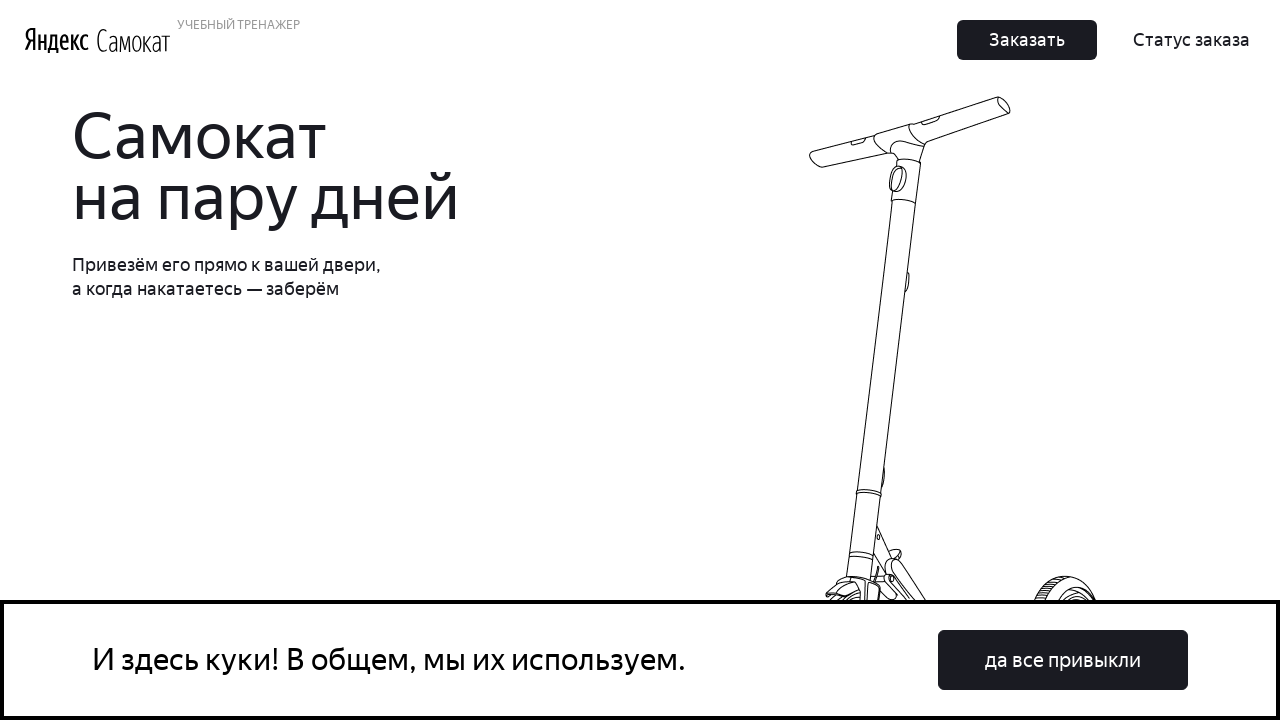

Scrolled to FAQ section
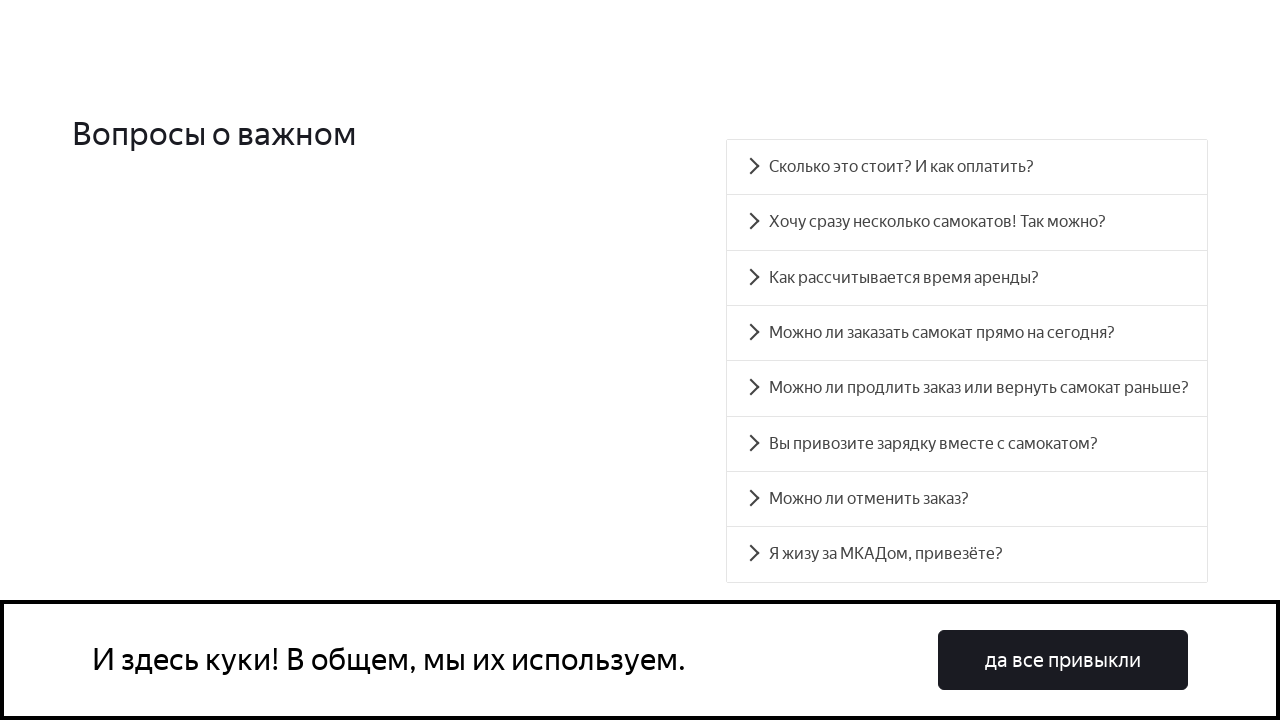

Clicked the fifth accordion panel at (967, 388) on .accordion__button >> nth=4
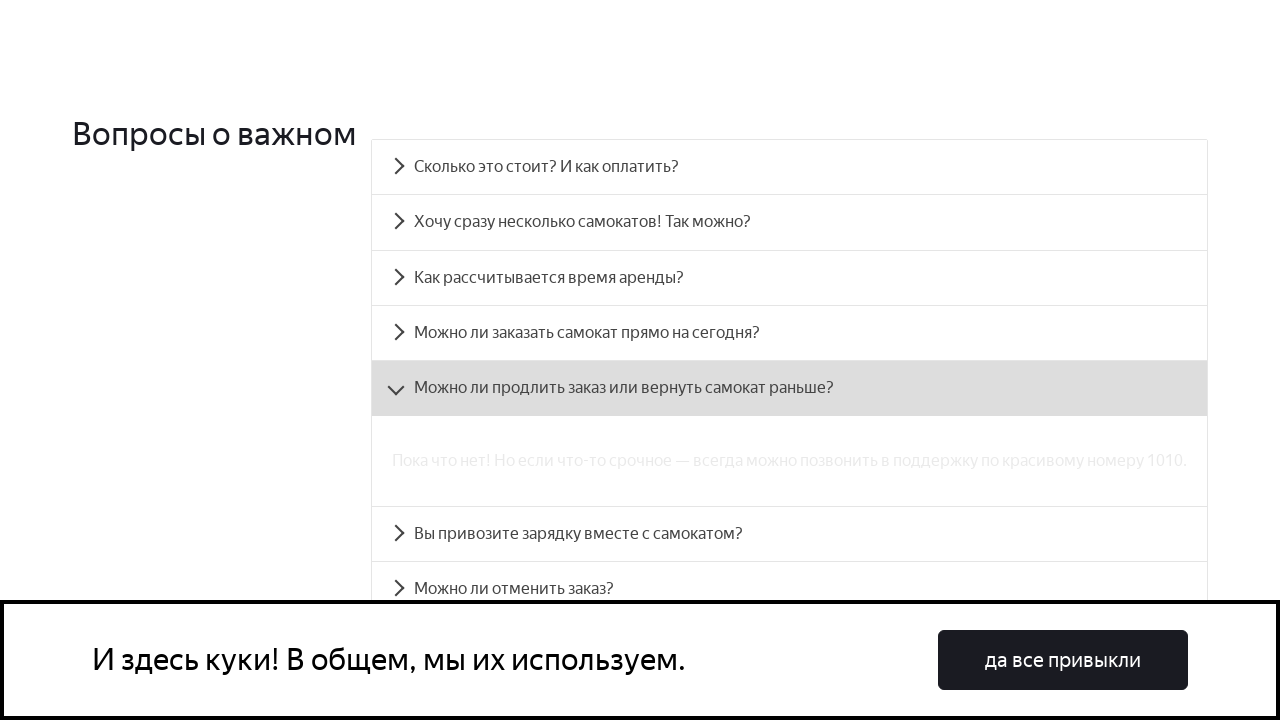

Verified accordion panel content is visible
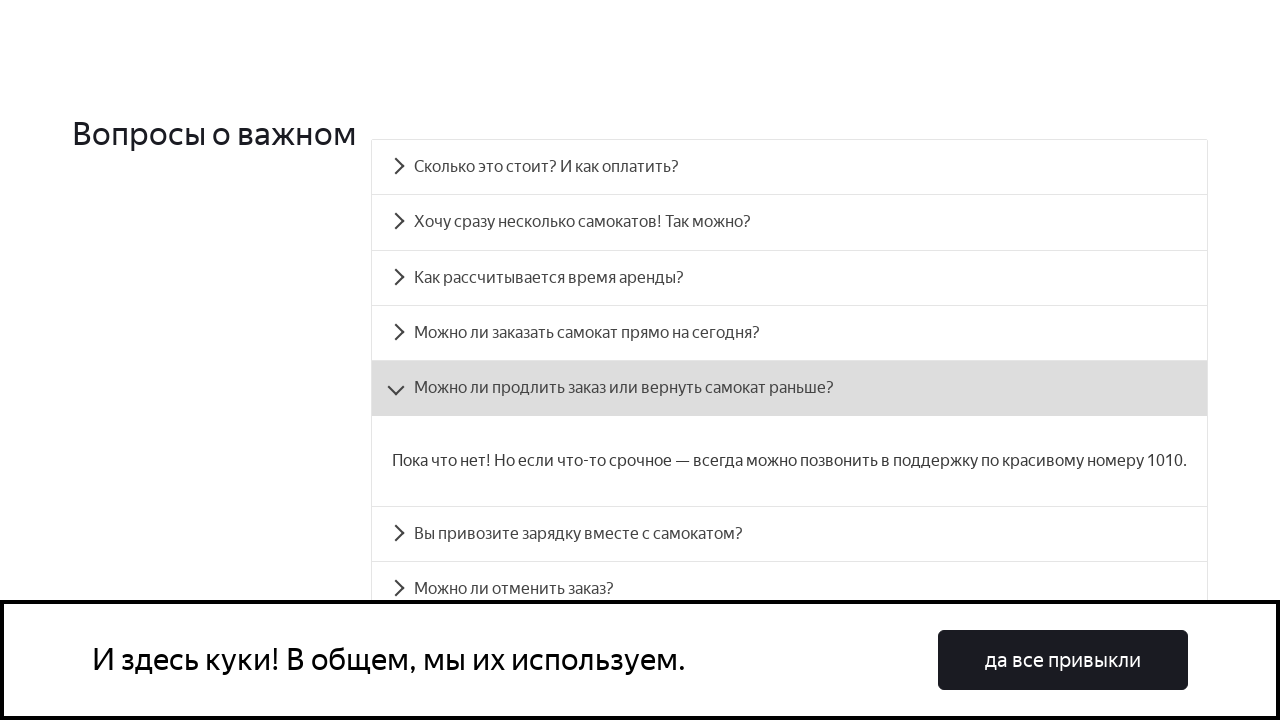

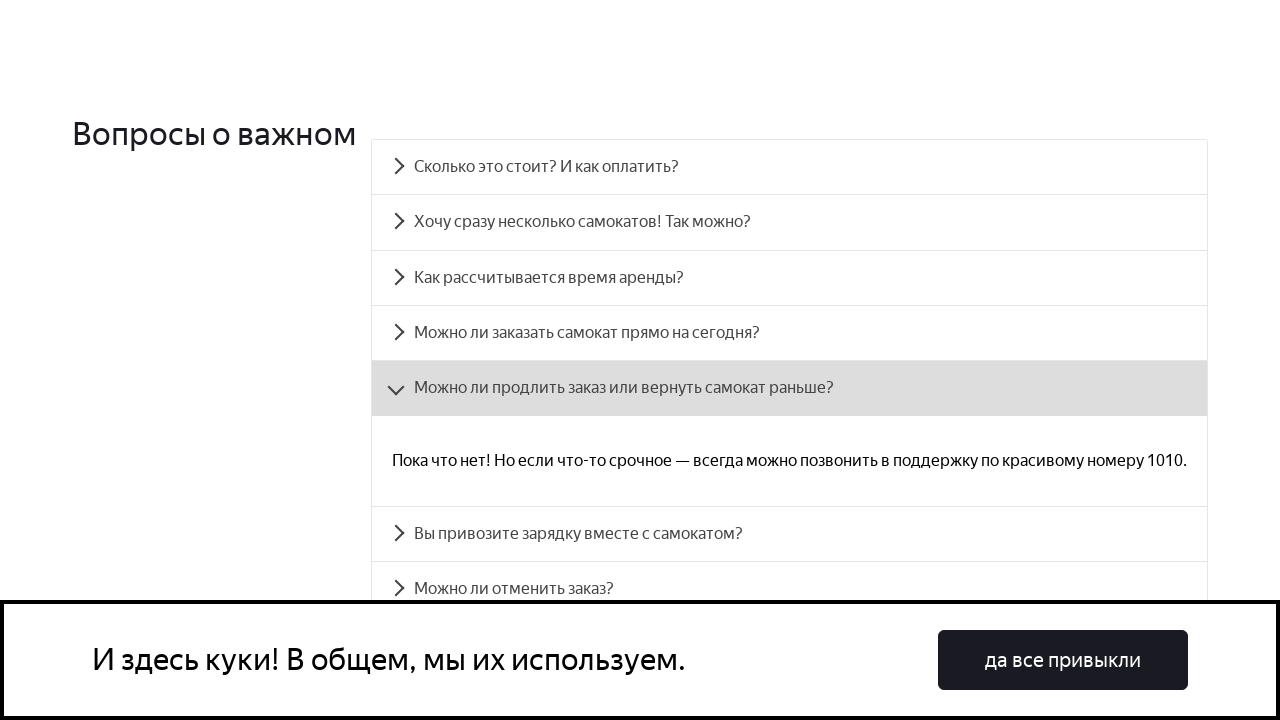